Tests a data types form by filling all fields with randomly generated fake data (name, address, contact info, job details) and submitting the form, then verifying all fields show success status.

Starting URL: https://bonigarcia.dev/selenium-webdriver-java/data-types.html

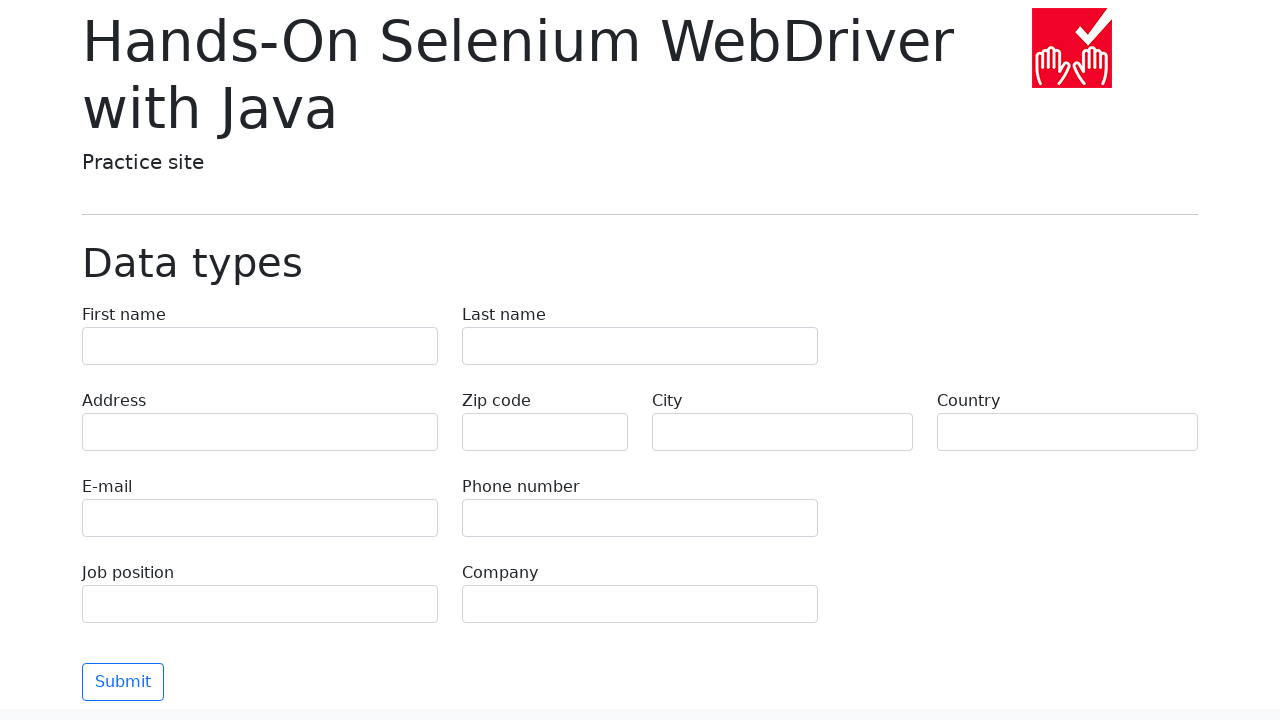

Filled first name field with 'Jennifer' on input[name='first-name']
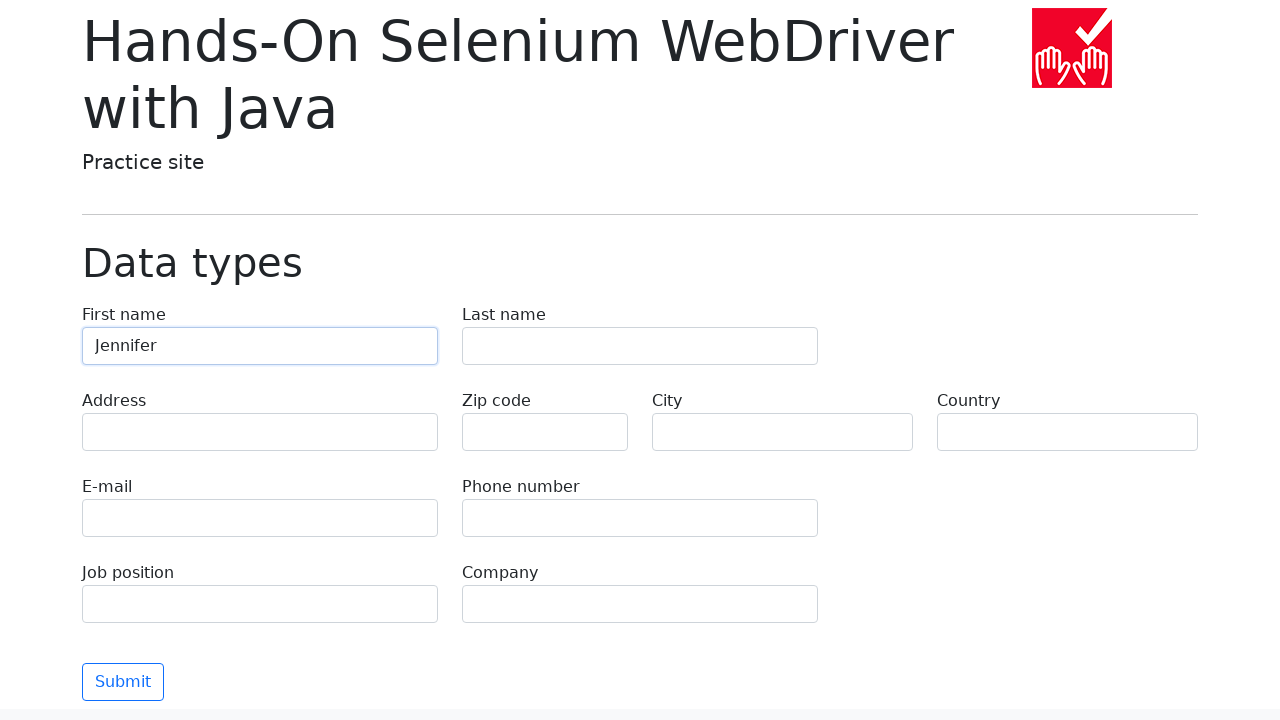

Filled last name field with 'Morrison' on input[name='last-name']
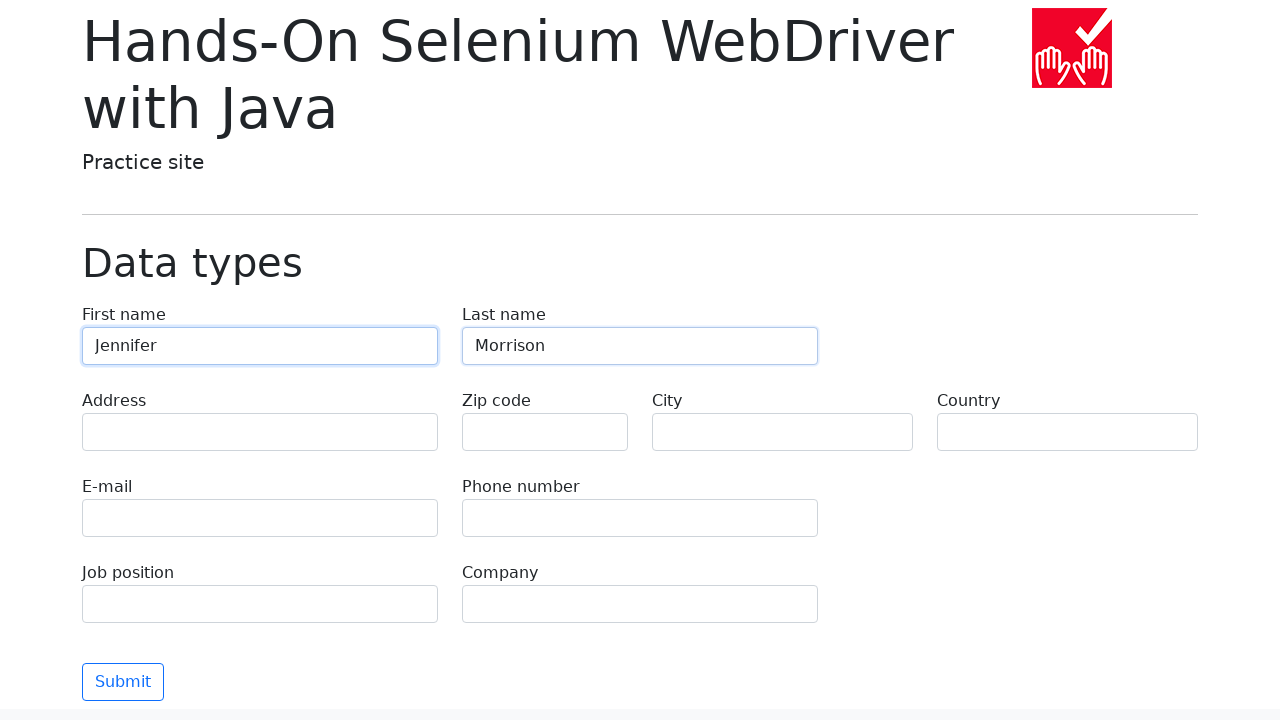

Filled address field with complete address on input[name='address']
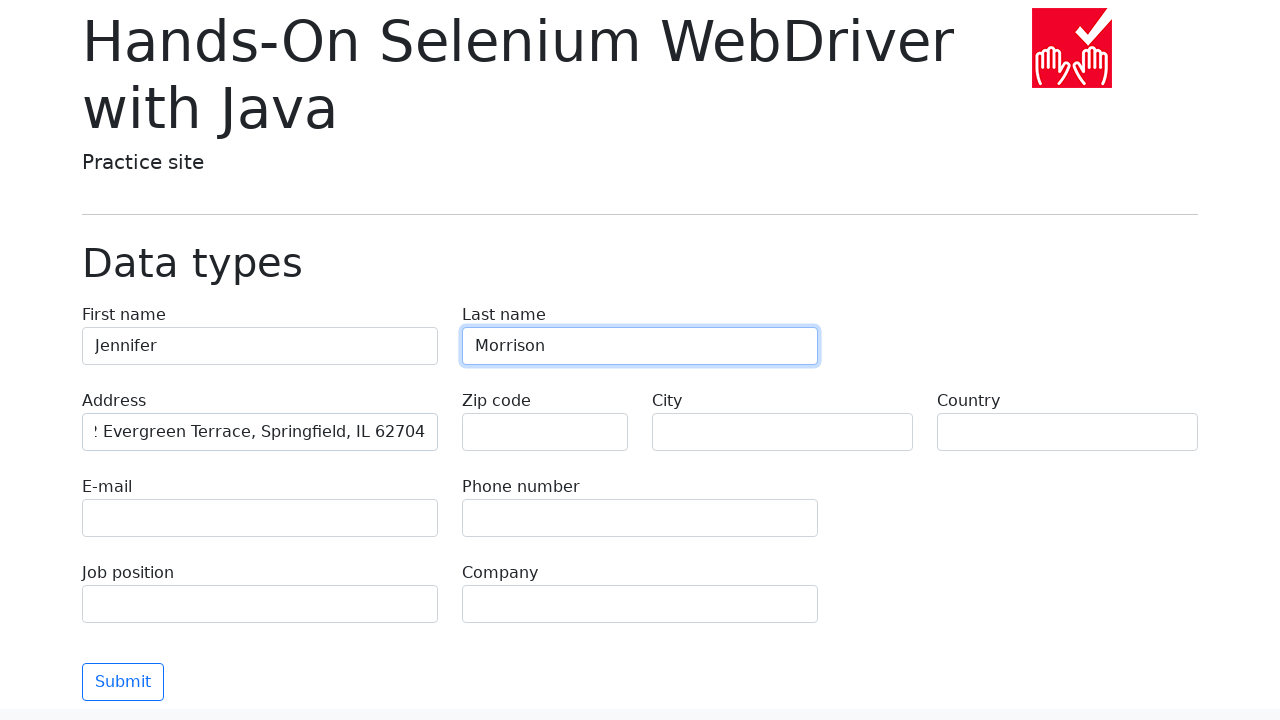

Filled zip code field with '62704' on input[name='zip-code']
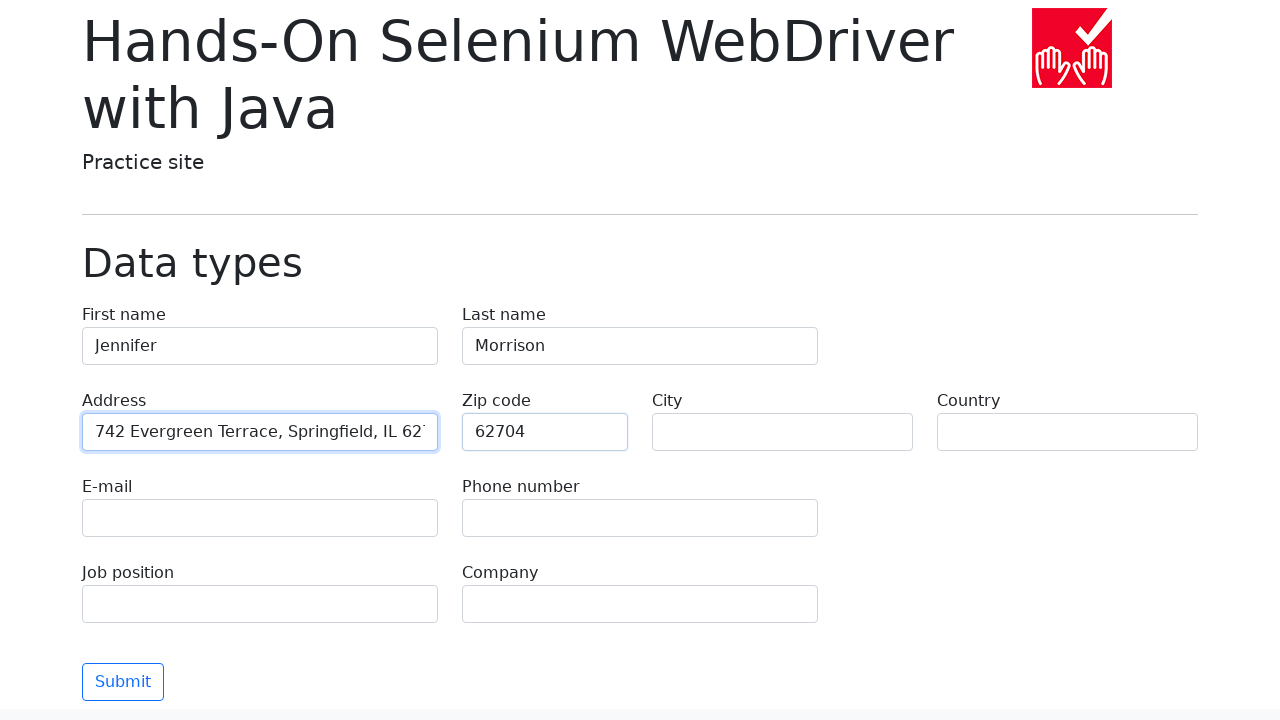

Filled city field with 'Springfield' on input[name='city']
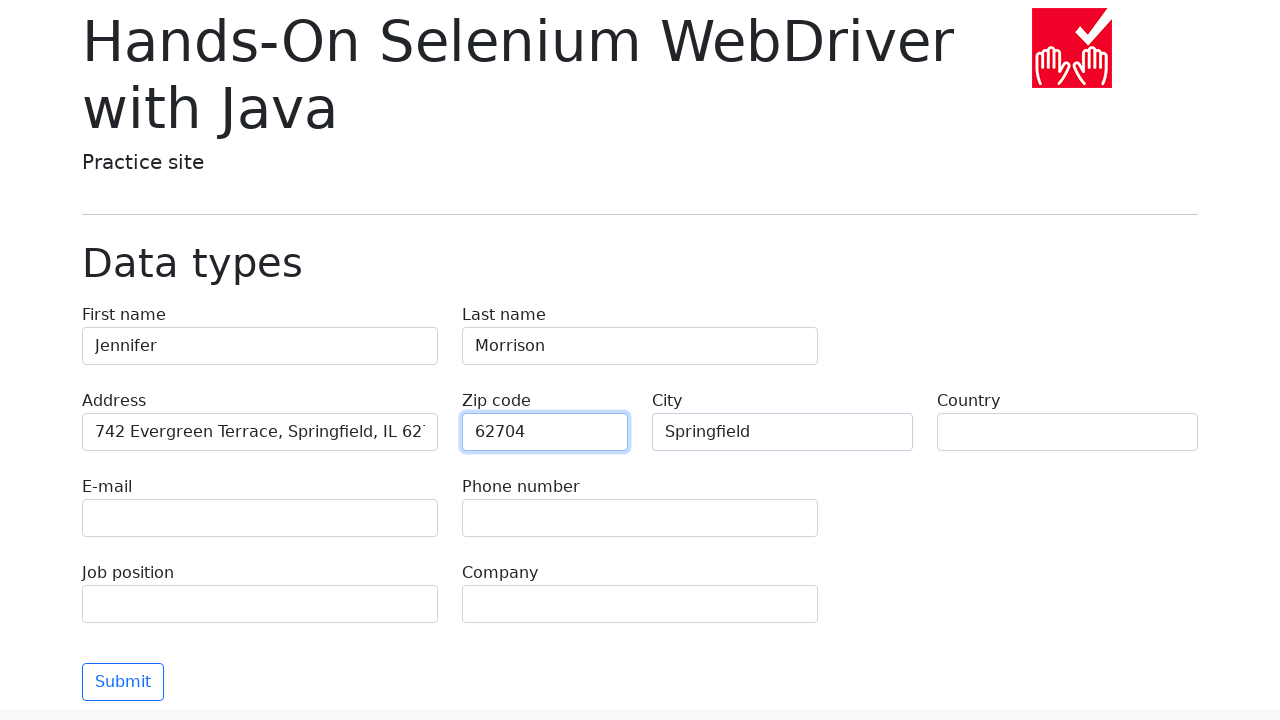

Filled country field with 'United States' on input[name='country']
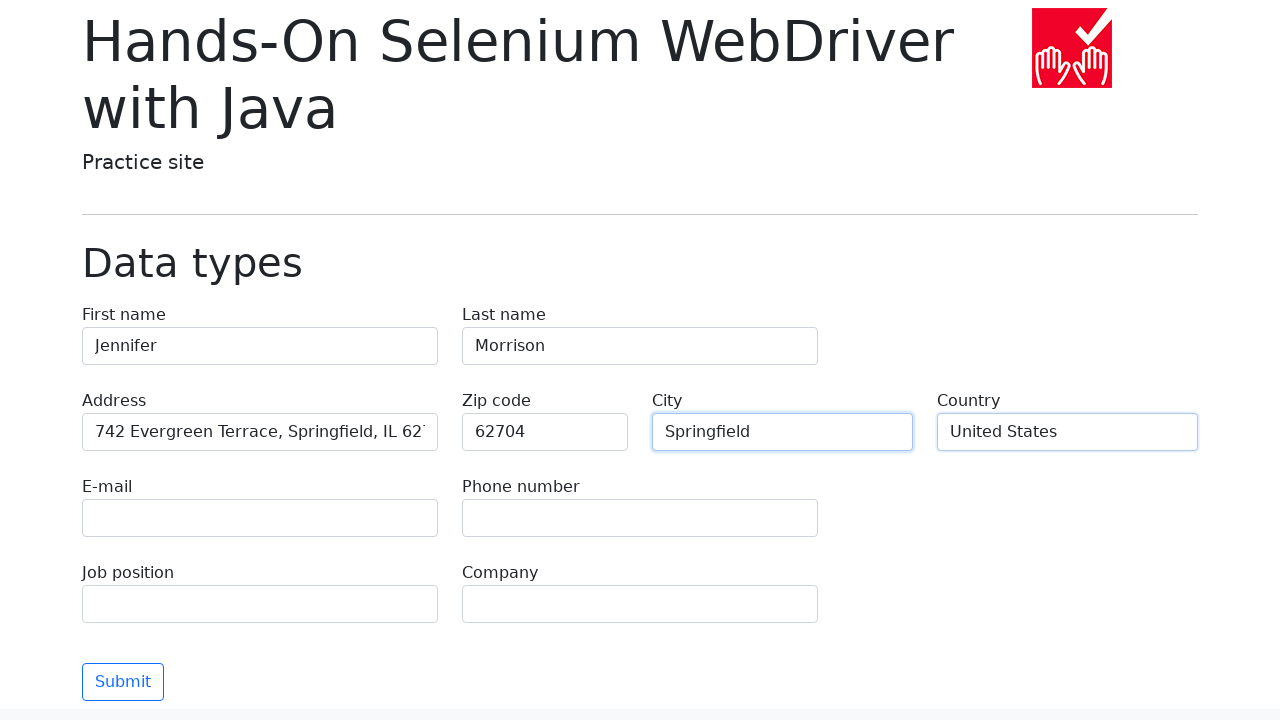

Filled email field with 'jennifer.morrison@example.com' on input[name='e-mail']
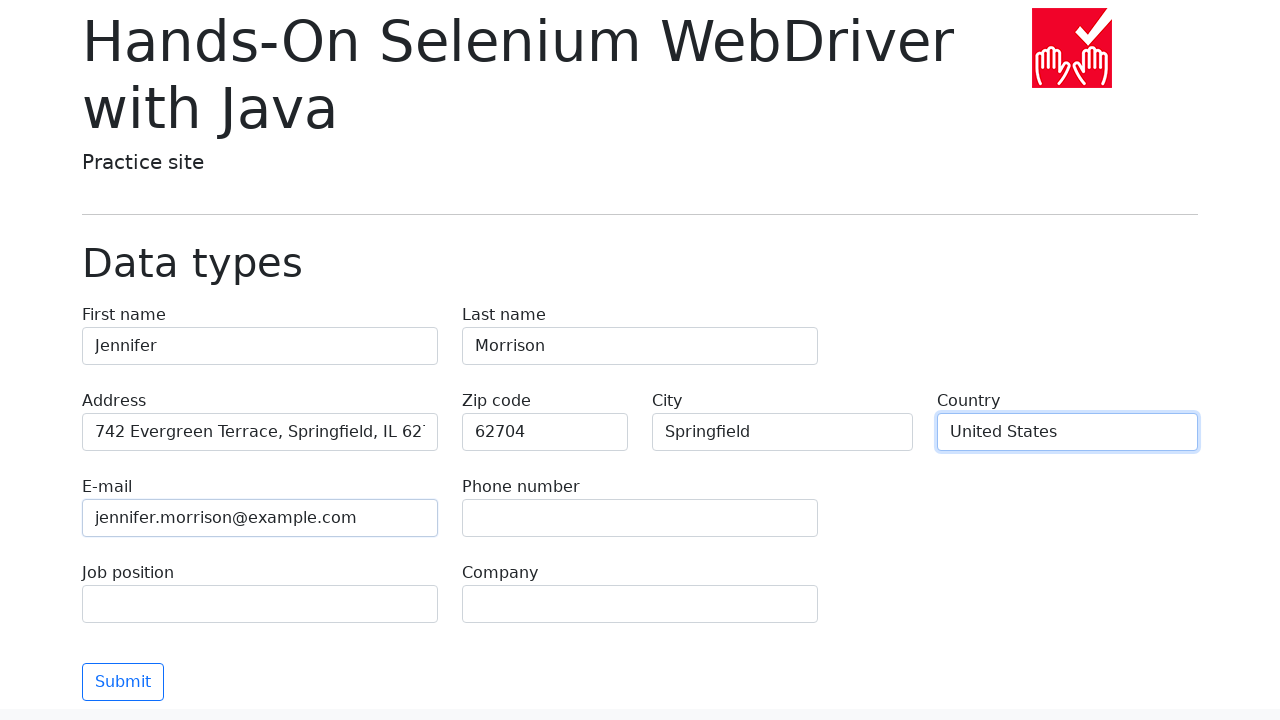

Filled phone field with '555-123-4567' on input[name='phone']
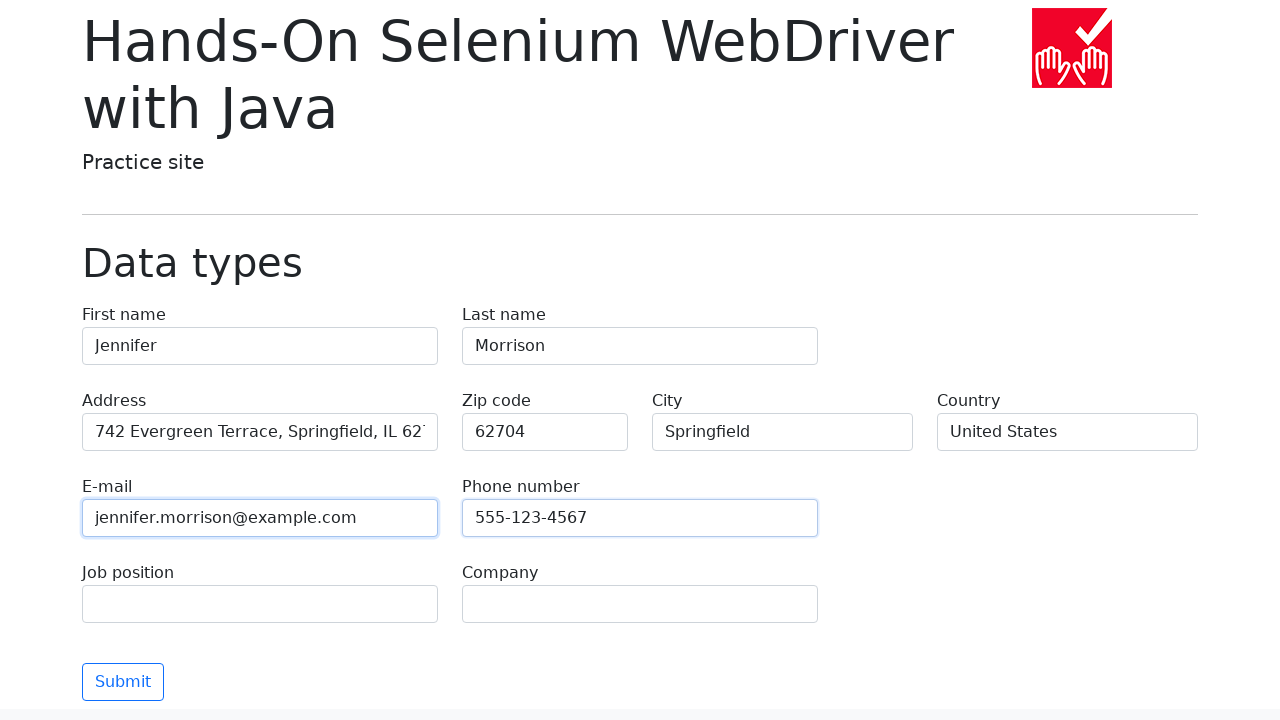

Filled job position field with 'Software Engineer' on input[name='job-position']
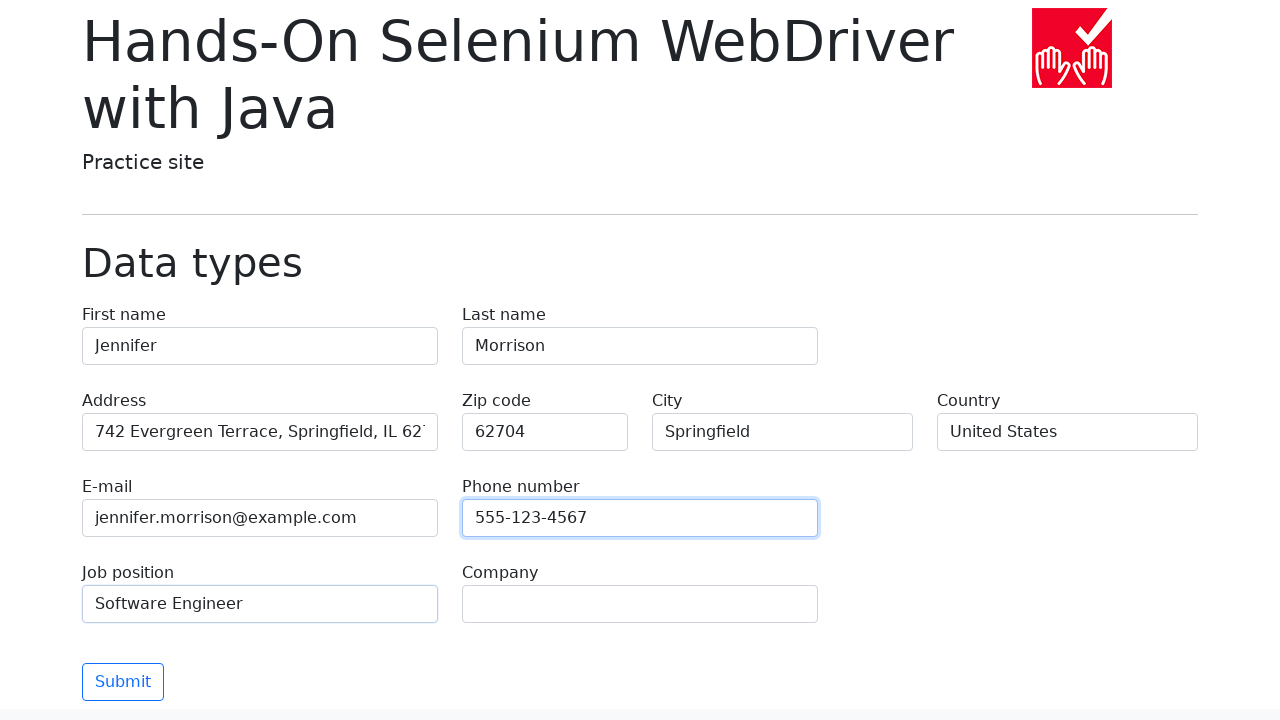

Filled company field with 'Tech Solutions Inc' on input[name='company']
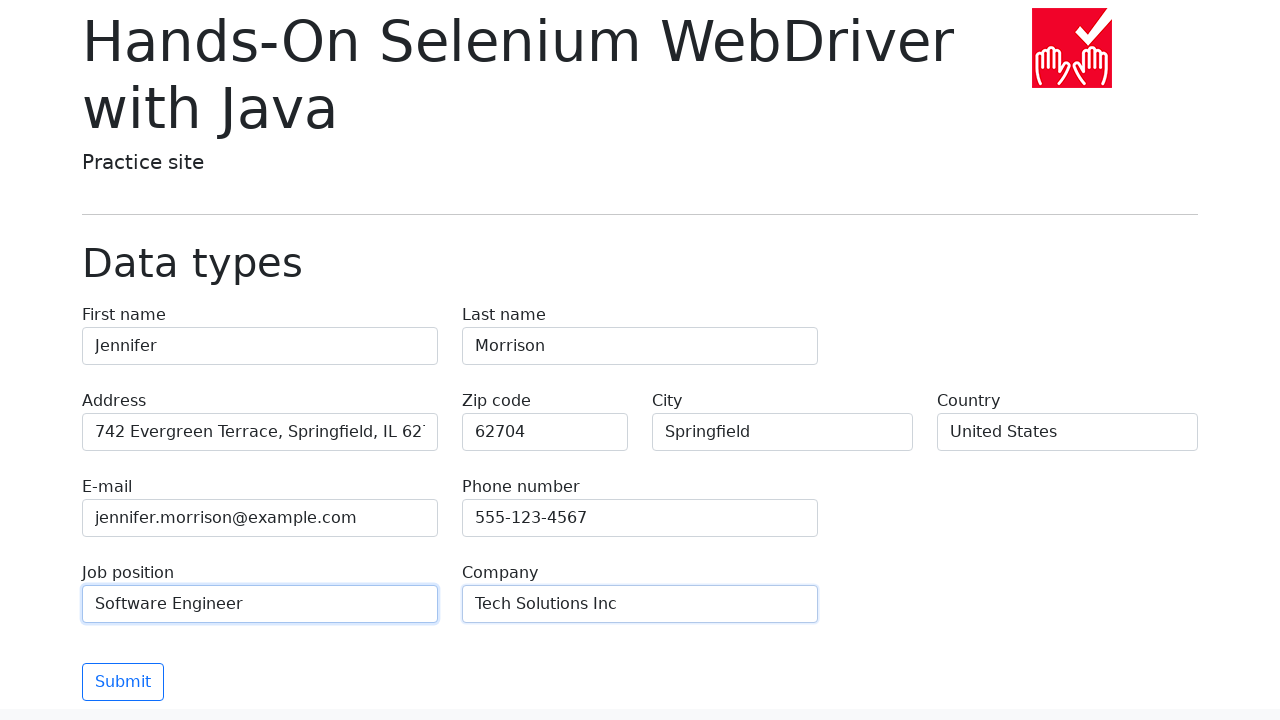

Clicked submit button to submit the form at (123, 682) on button[type='submit']
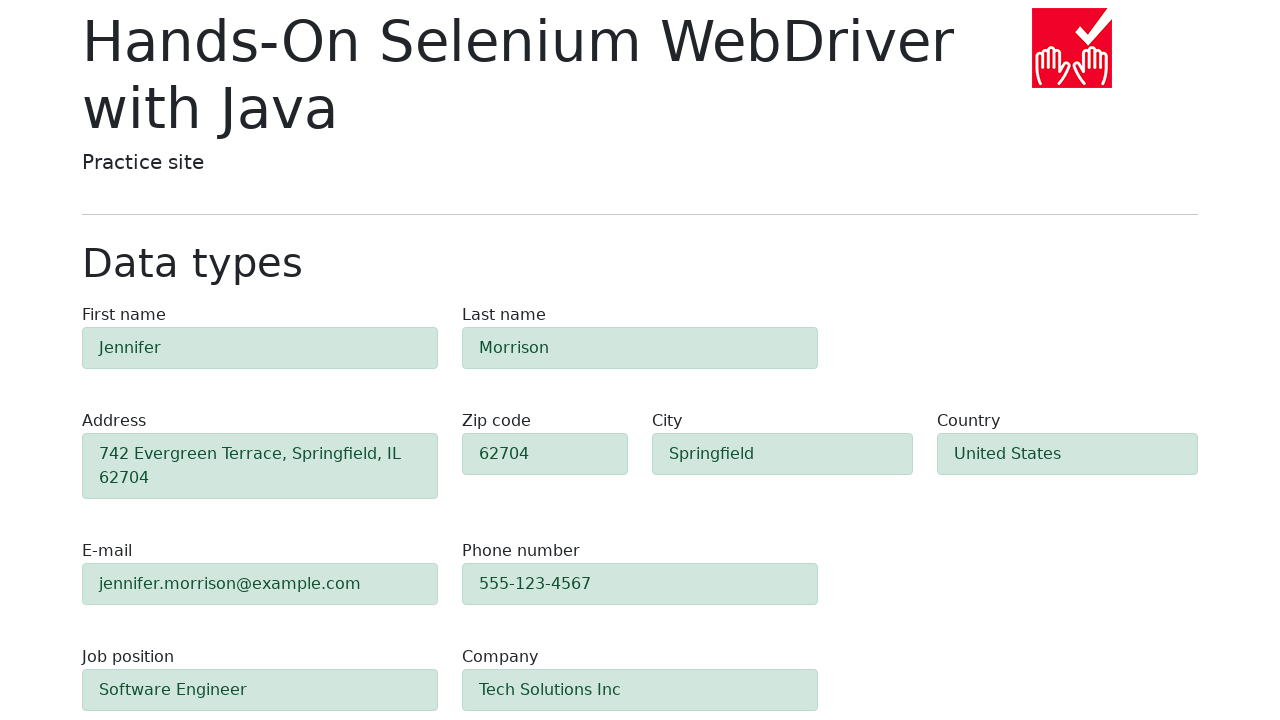

Form submission successful - success alerts appeared
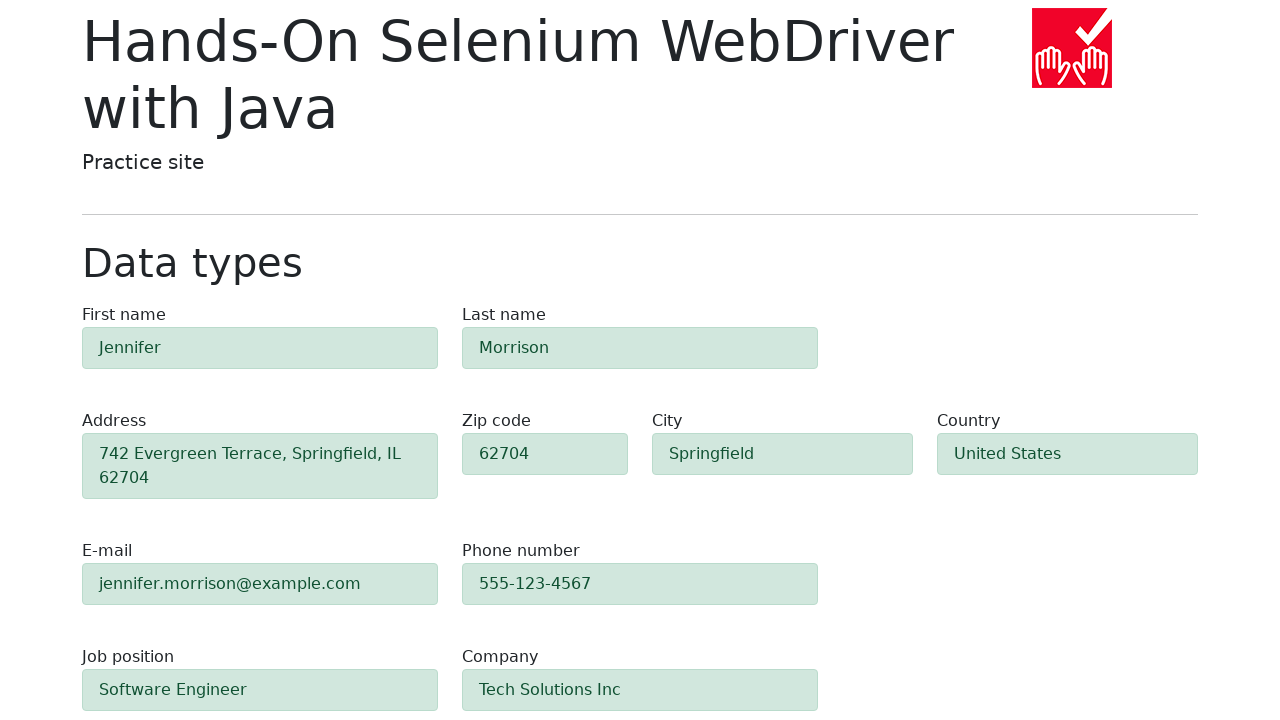

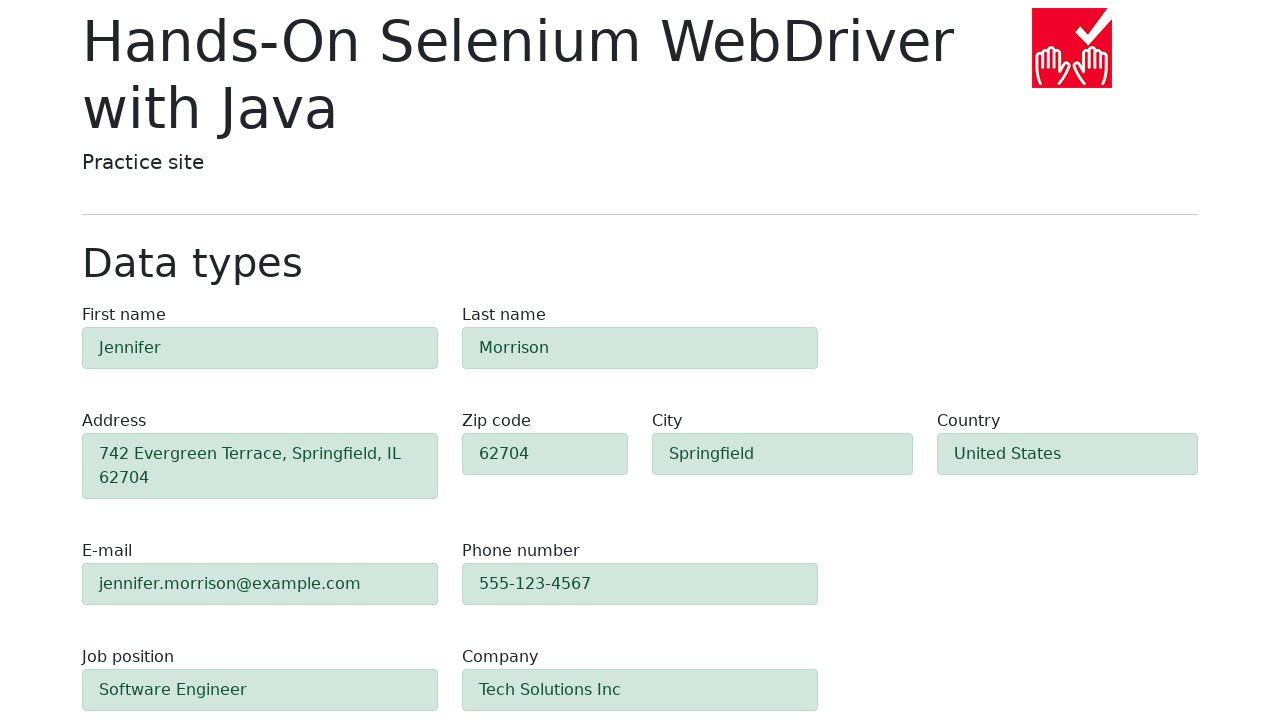